Tests the contact form by filling in email, name, and message fields and submitting

Starting URL: https://www.demoblaze.com/

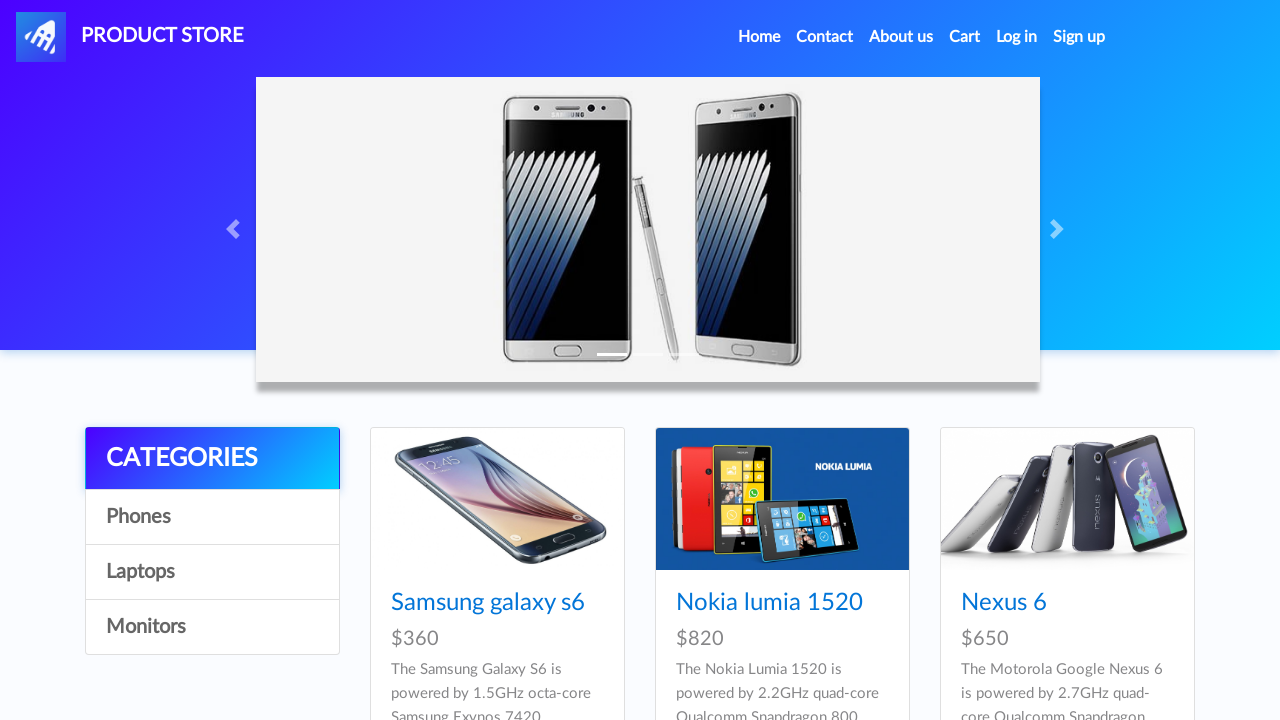

Clicked on contact form link in navigation at (825, 37) on xpath=//body/nav[@id='narvbarx']/div[@id='navbarExample']/ul[1]/li[2]/a[1]
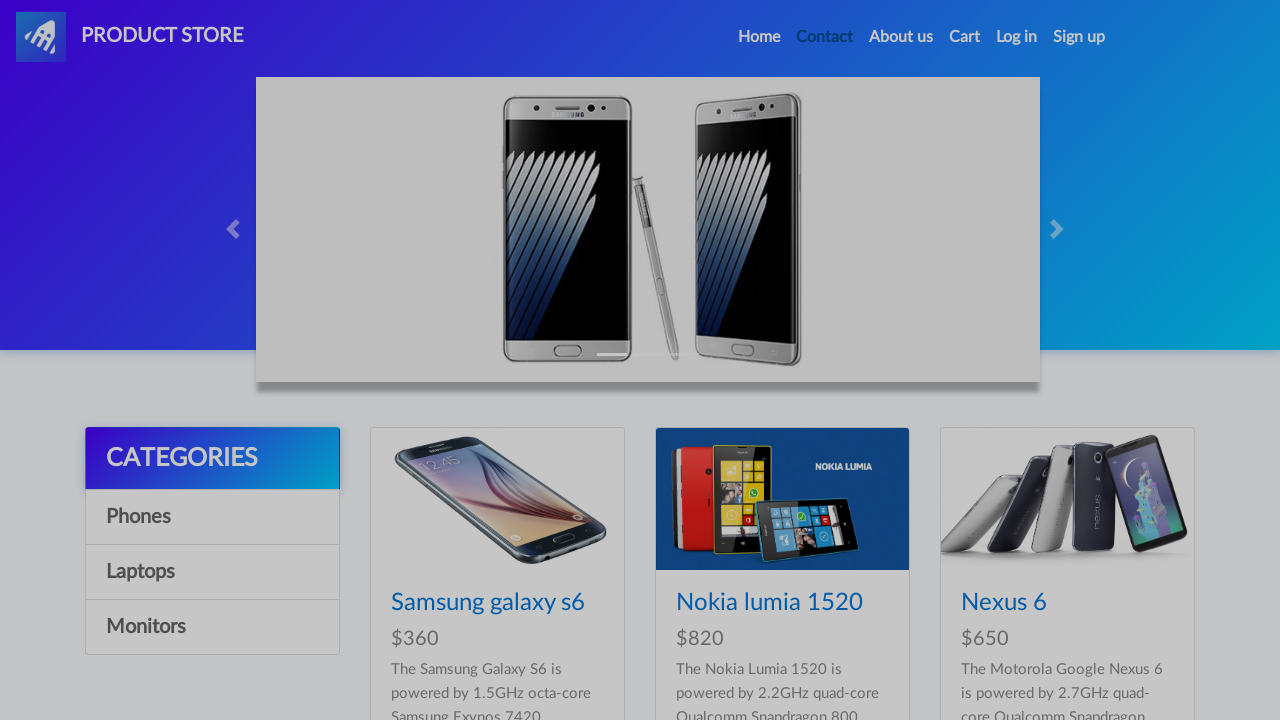

Filled email field with 'user@example.com' on #recipient-email
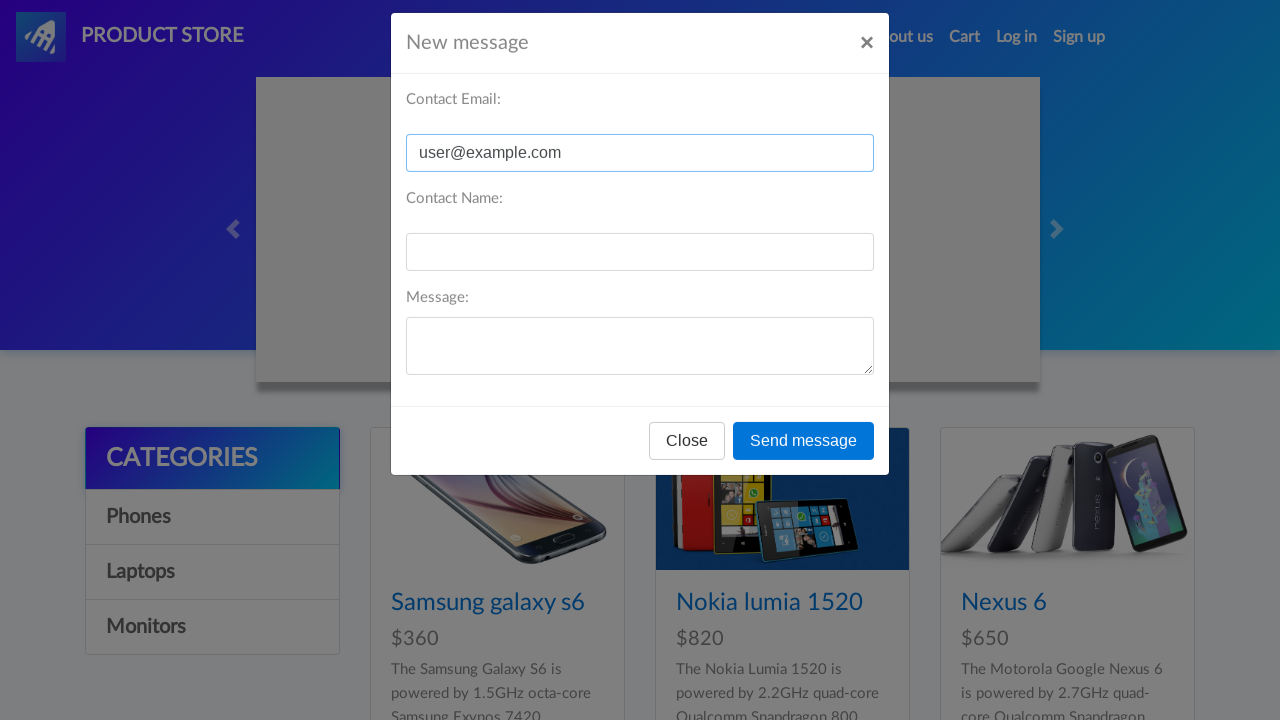

Filled name field with 'Test User' on #recipient-name
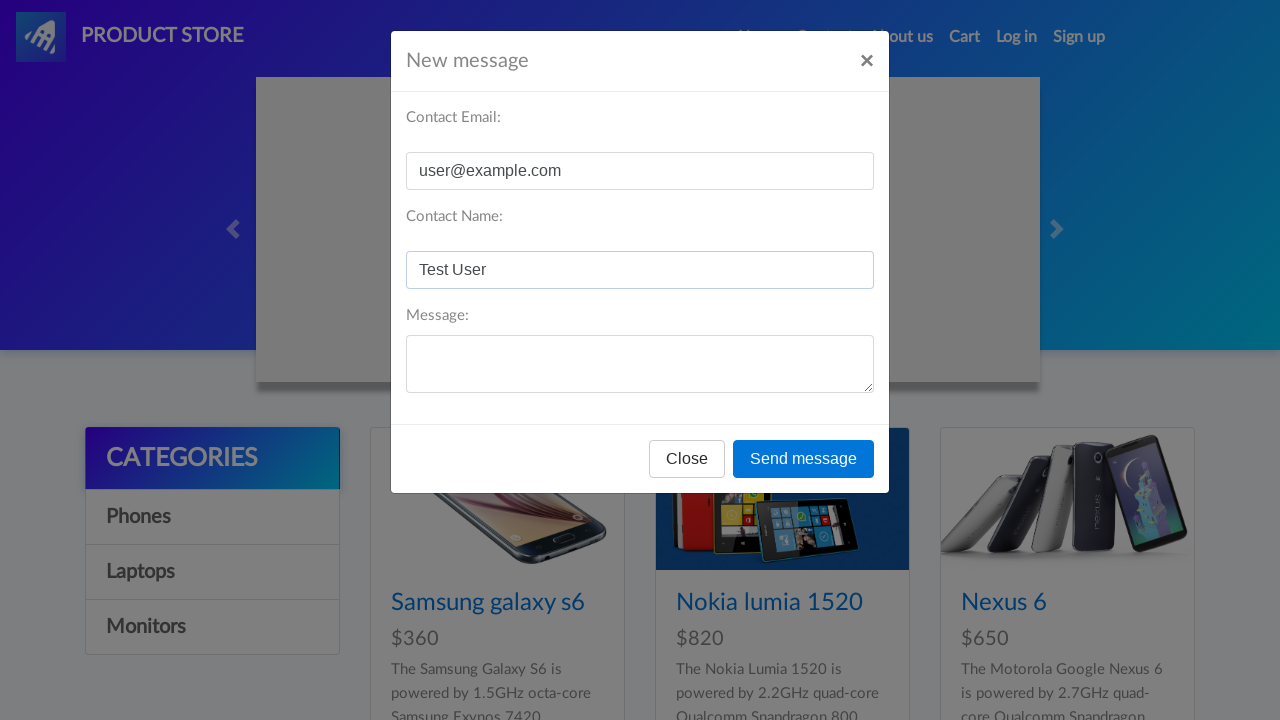

Filled message field with 'This is a test message' on #message-text
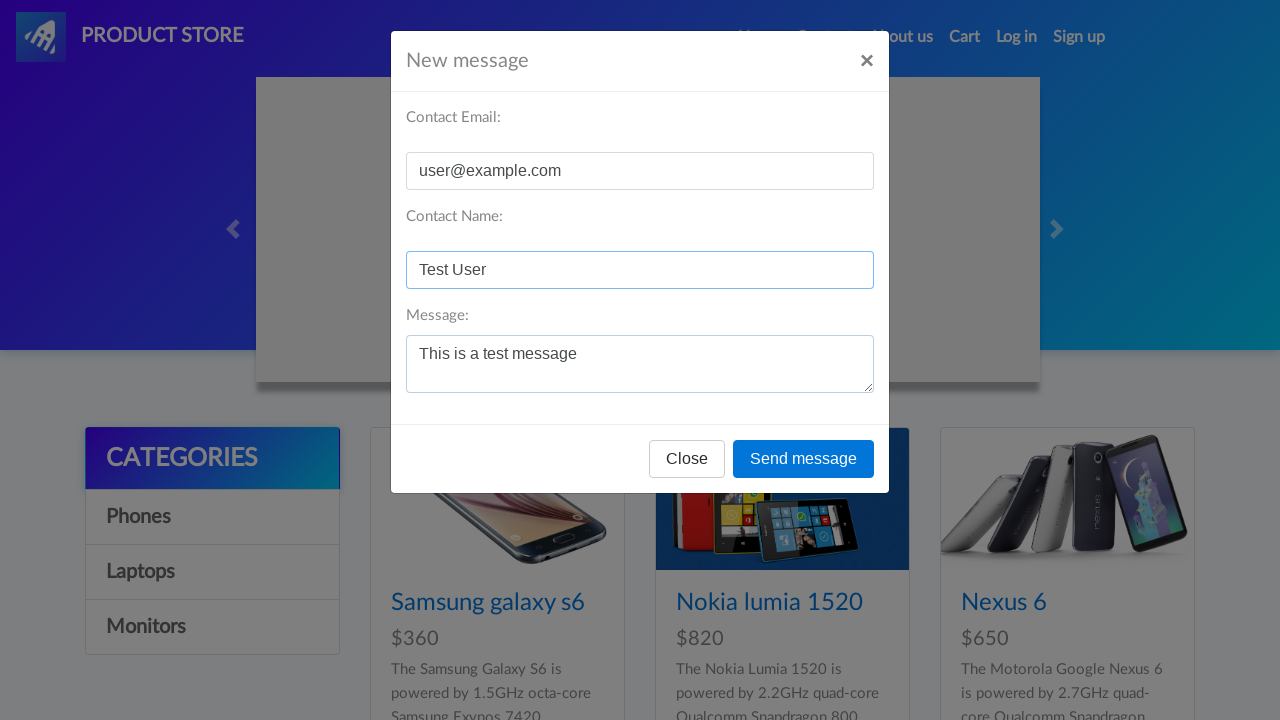

Clicked submit button to send contact form at (804, 459) on xpath=//body/div[@id='exampleModal']/div[1]/div[1]/div[3]/button[2]
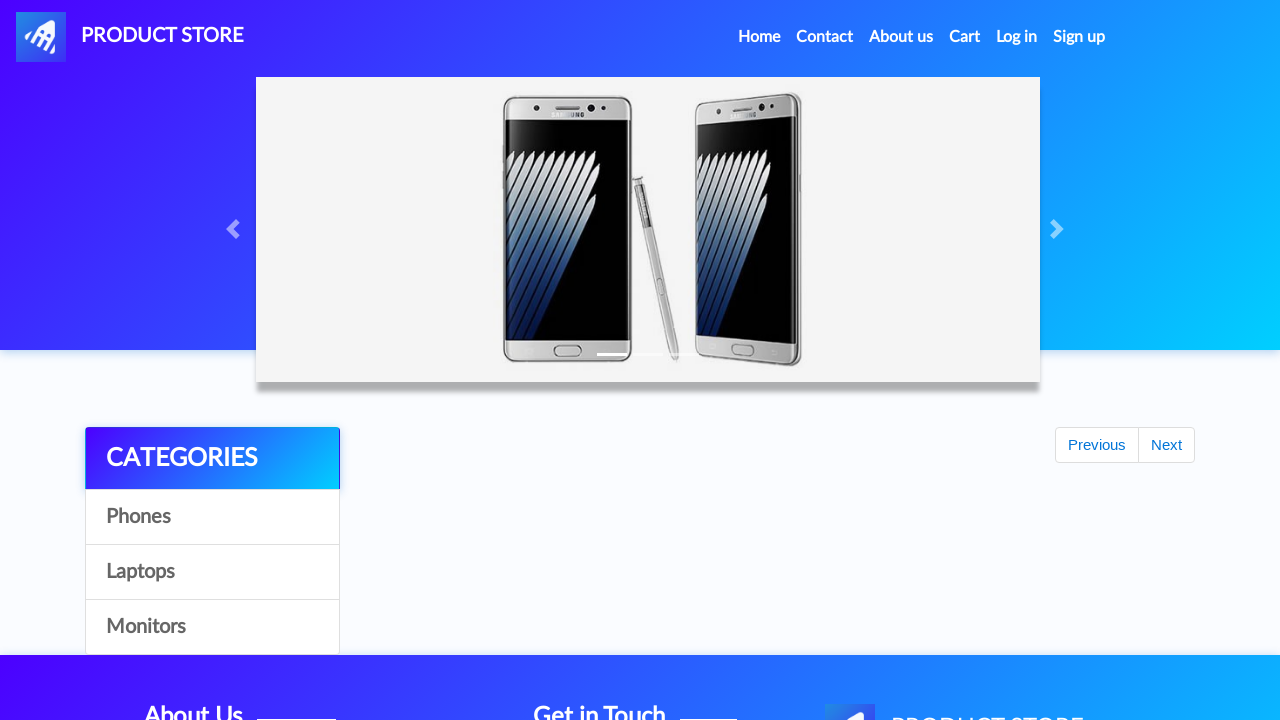

Accepted success alert dialog
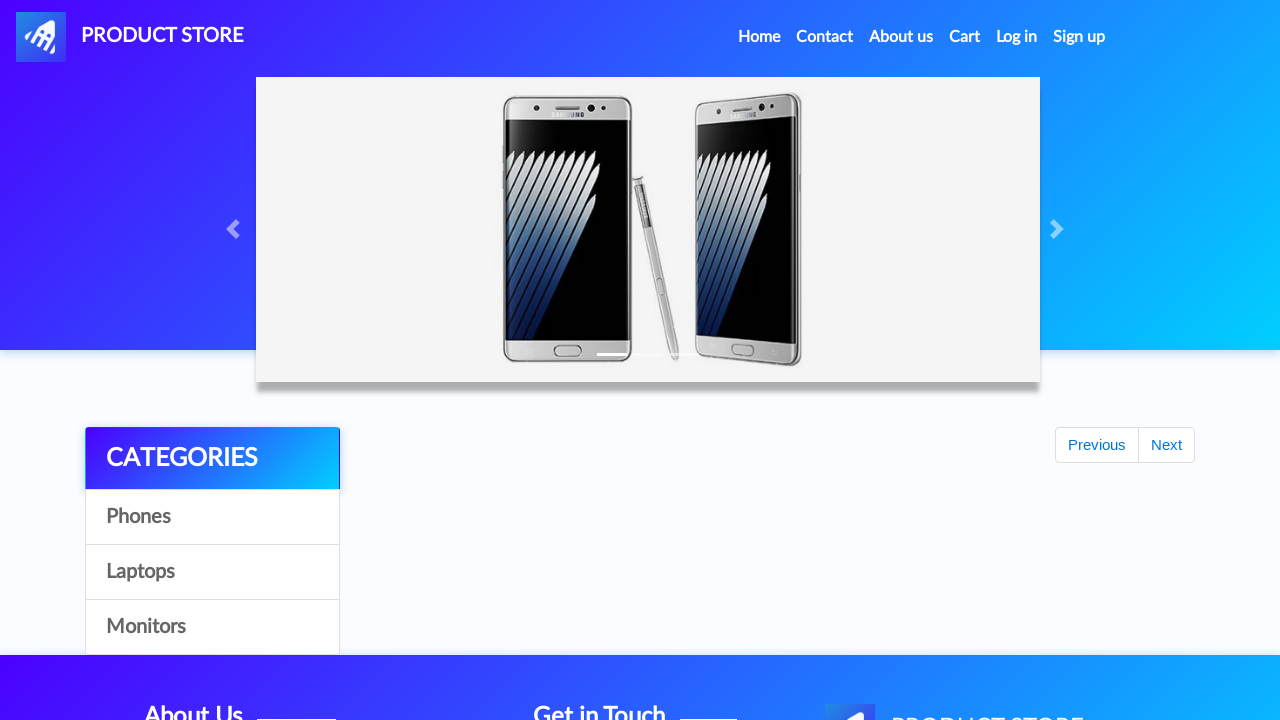

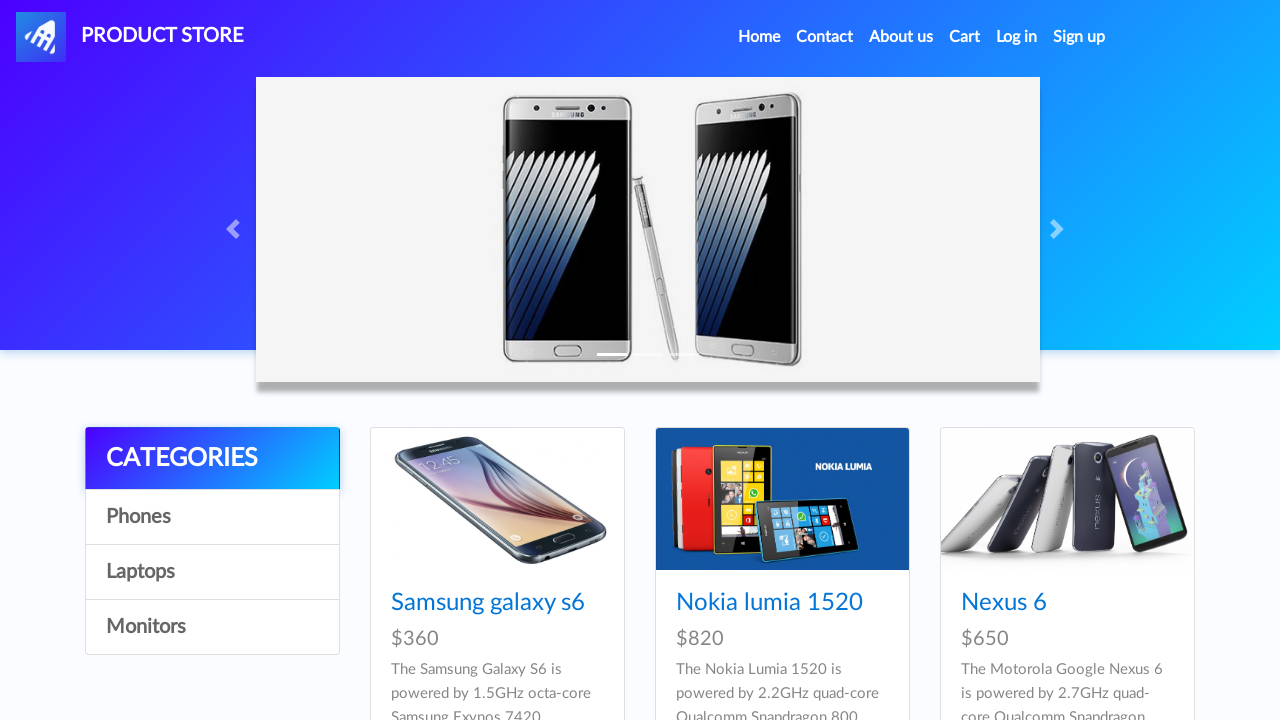